Tests multi-select functionality by holding Control key and clicking random non-consecutive numbers on a jQuery selectable widget

Starting URL: https://automationfc.github.io/jquery-selectable/

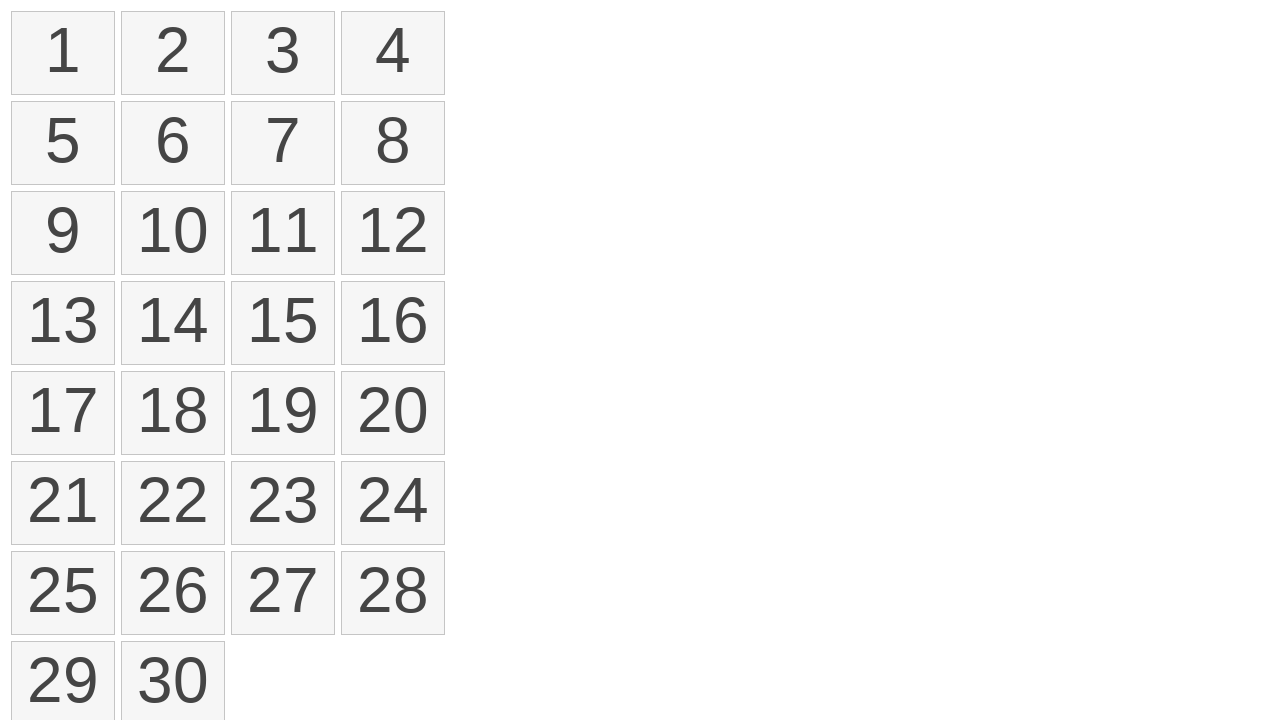

Navigated to jQuery selectable widget page
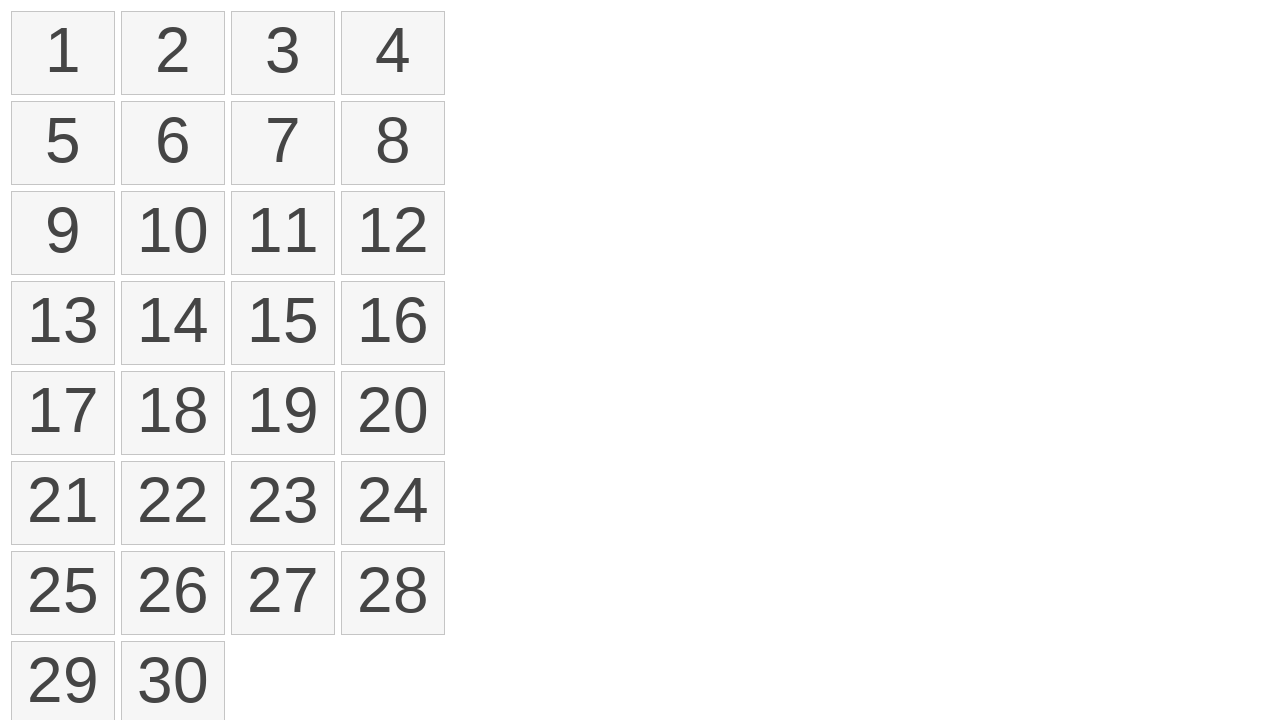

Located all selectable number elements
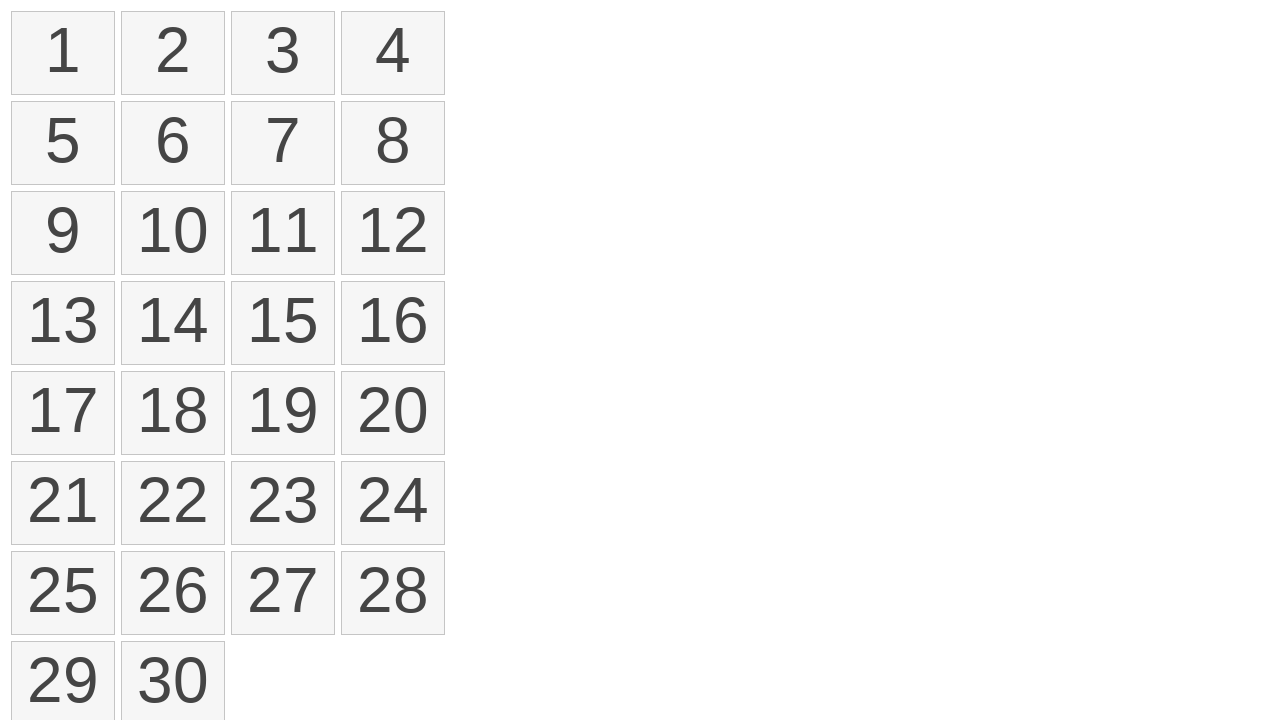

Pressed and held Control key for multi-select
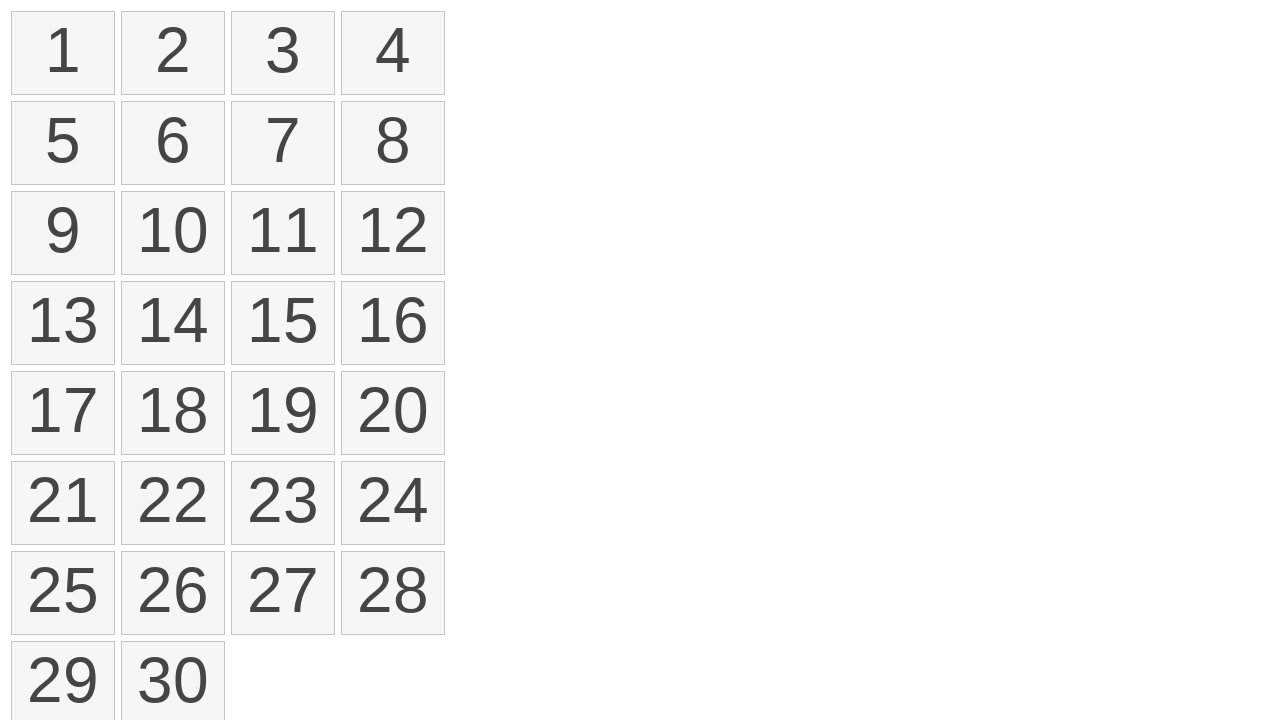

Clicked number at index 0 (1st item) at (63, 53) on ol.ui-selectable>li >> nth=0
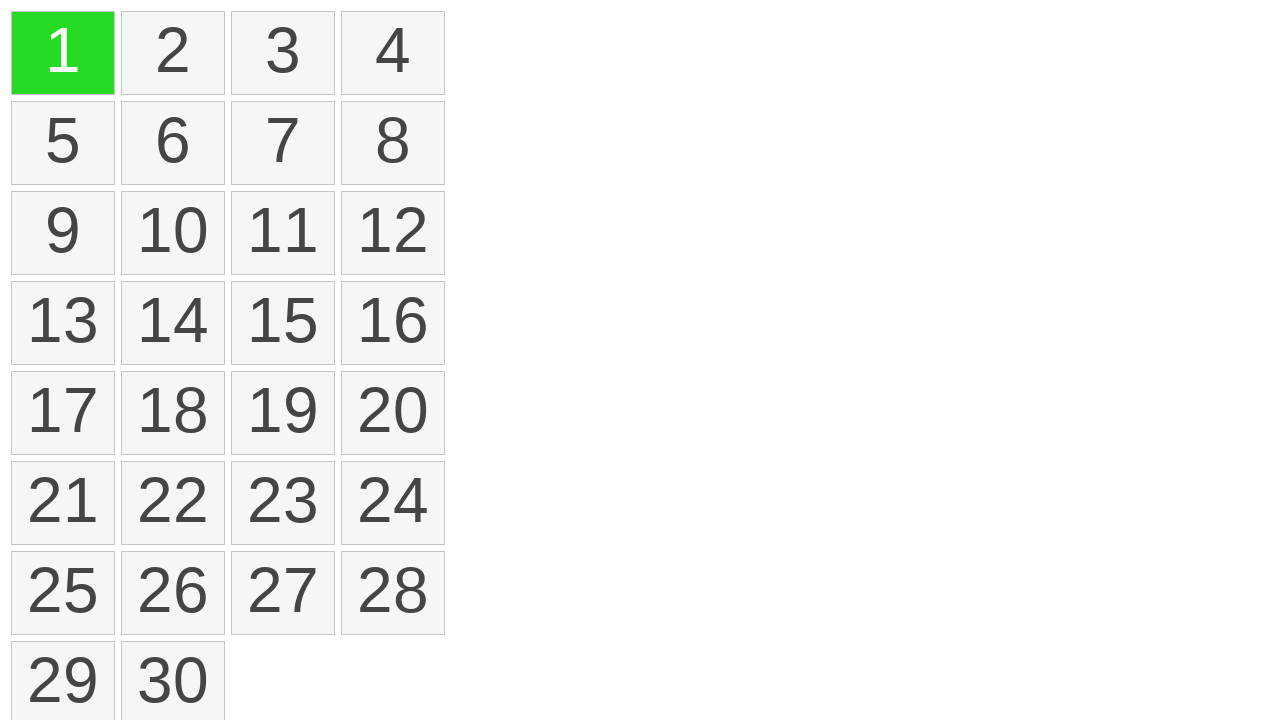

Clicked number at index 2 (3rd item) at (283, 53) on ol.ui-selectable>li >> nth=2
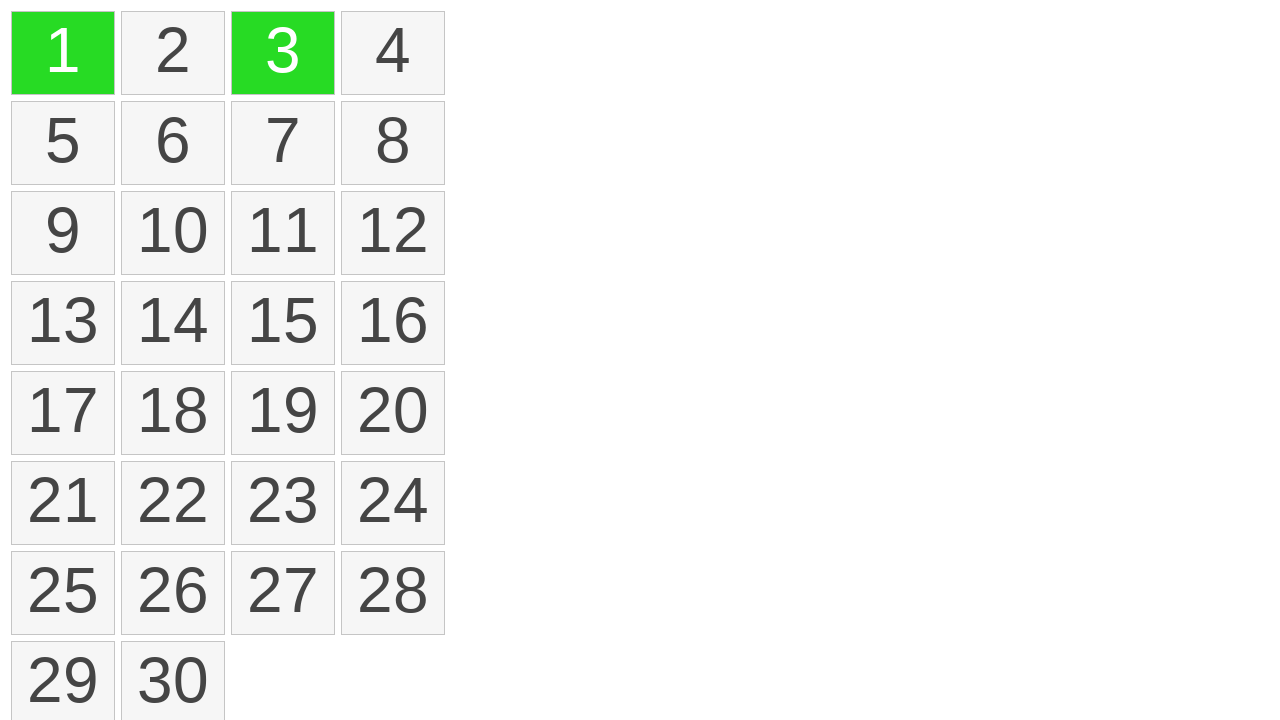

Clicked number at index 5 (6th item) at (173, 143) on ol.ui-selectable>li >> nth=5
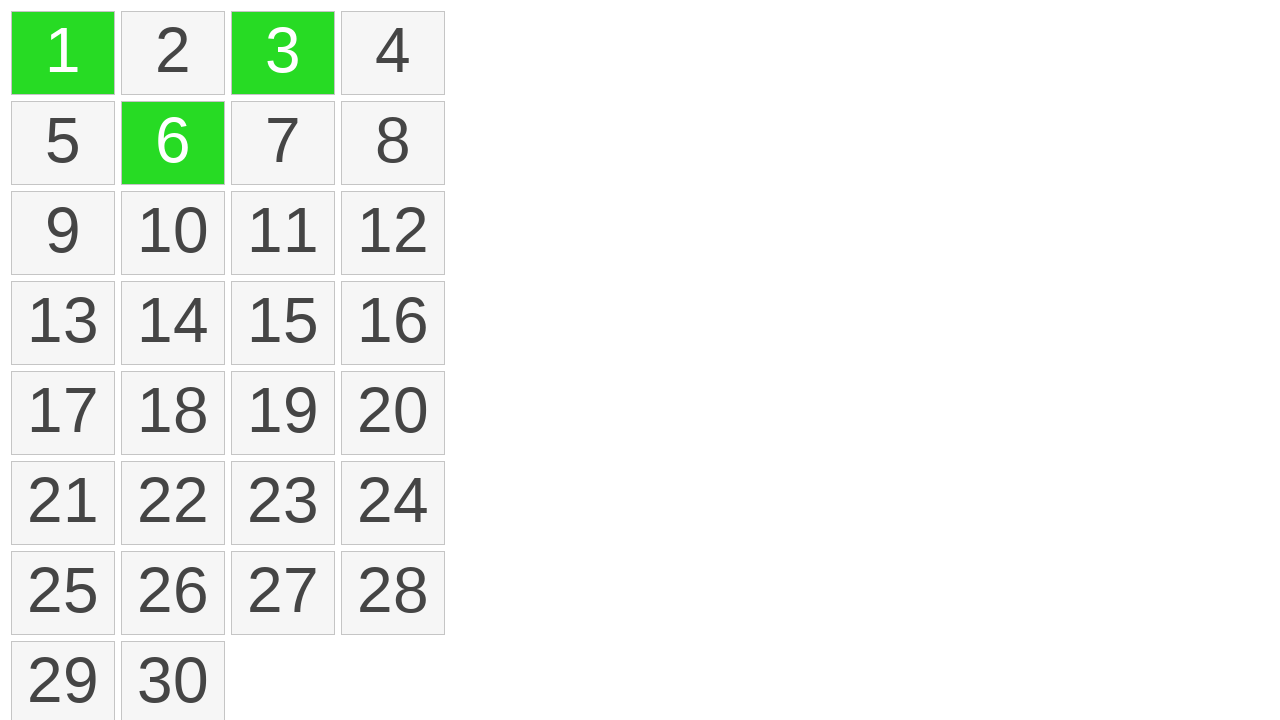

Clicked number at index 7 (8th item) at (393, 143) on ol.ui-selectable>li >> nth=7
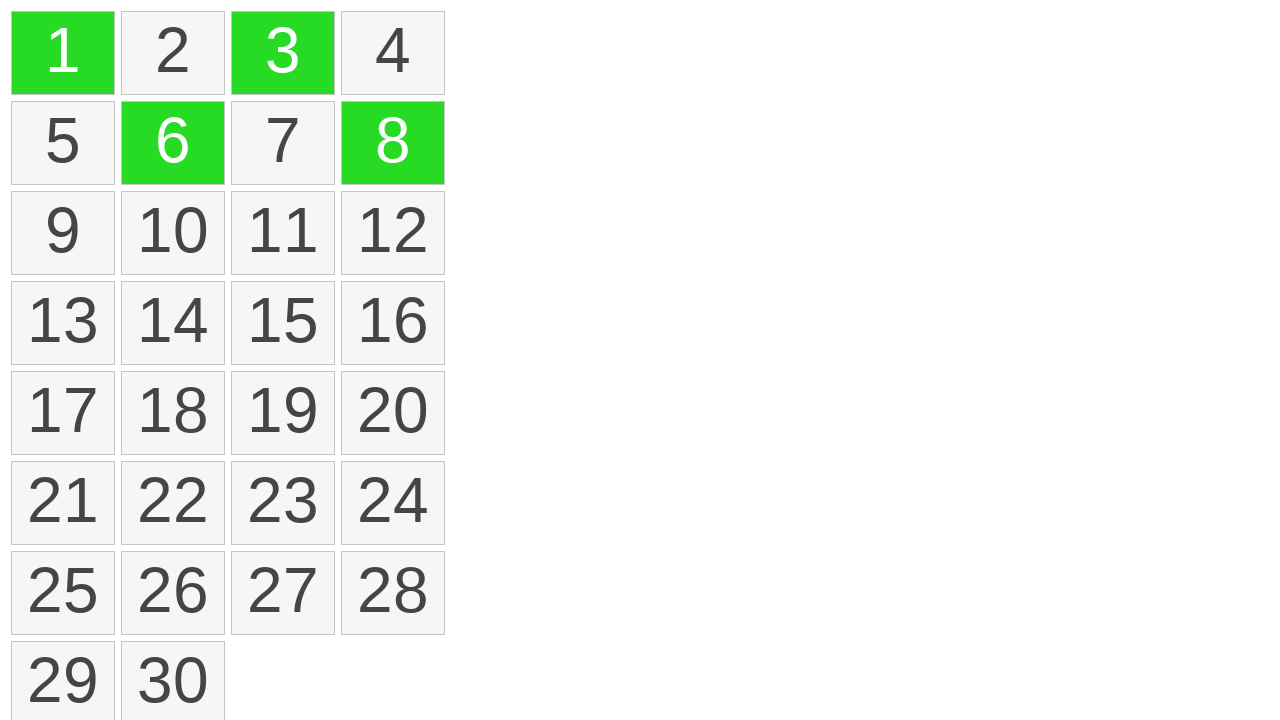

Clicked number at index 8 (9th item) at (63, 233) on ol.ui-selectable>li >> nth=8
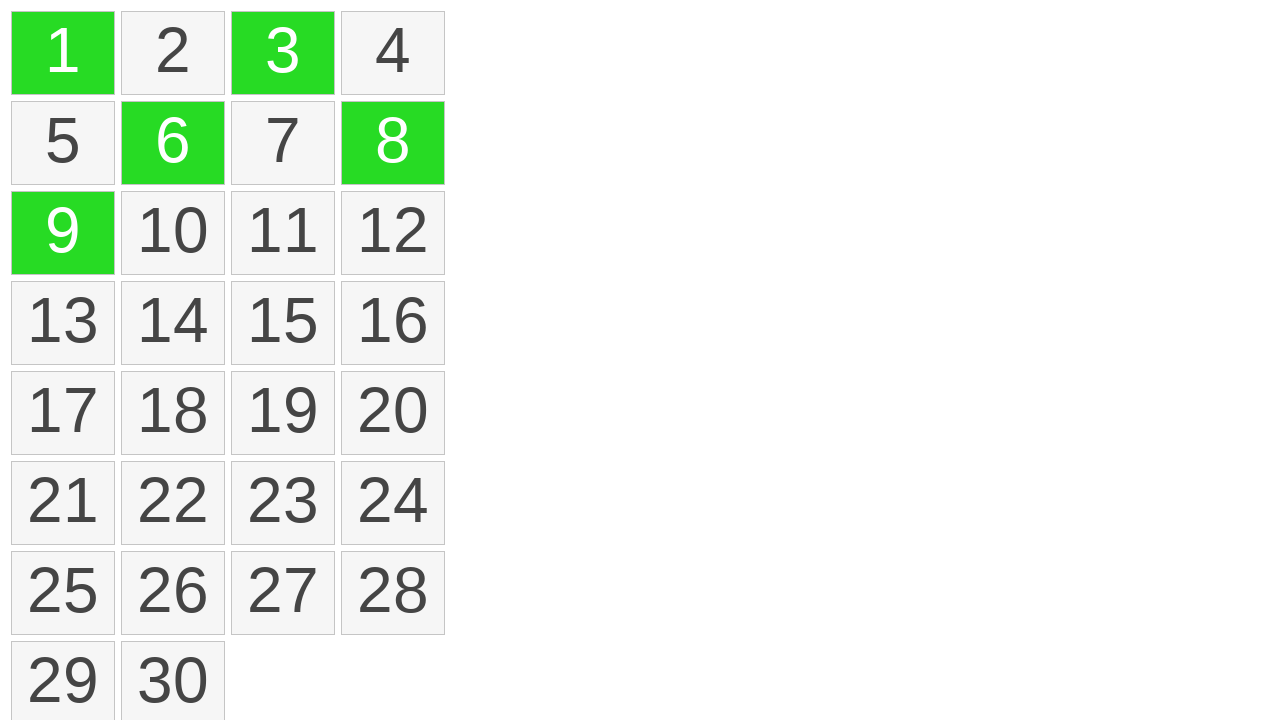

Clicked number at index 10 (11th item) at (283, 233) on ol.ui-selectable>li >> nth=10
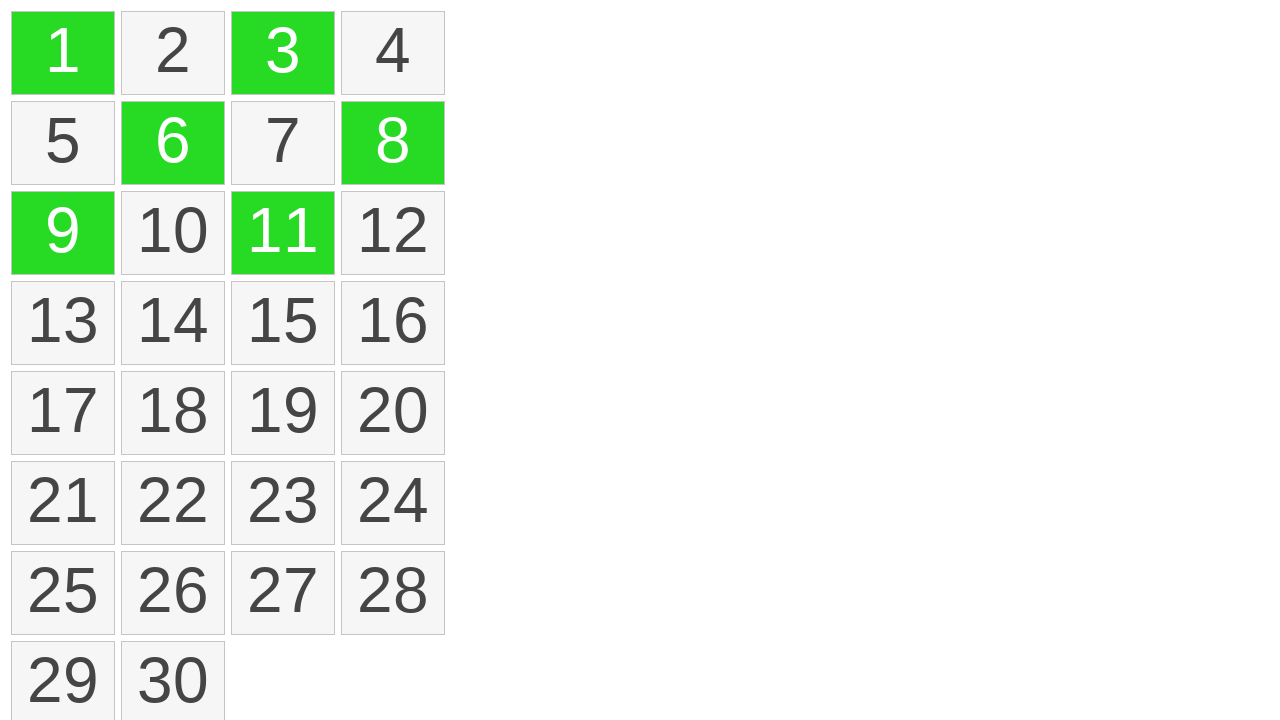

Released Control key after multi-selection
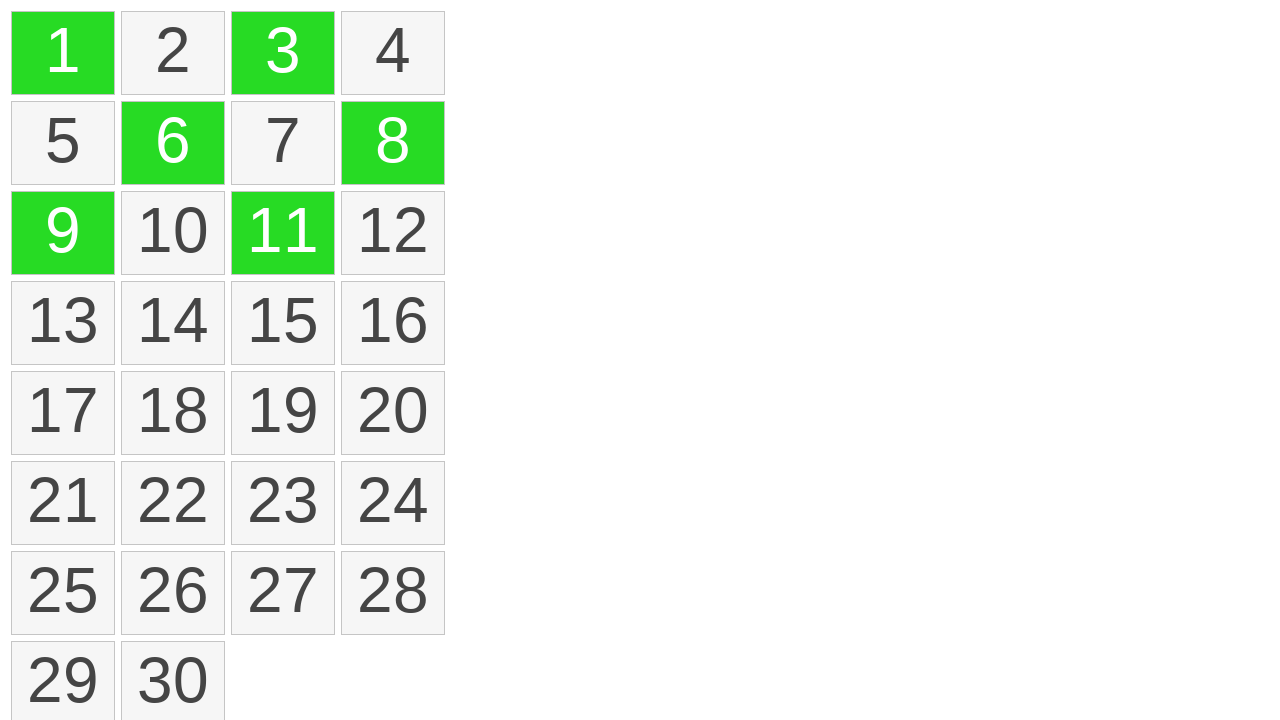

Waited for selection to be fully applied
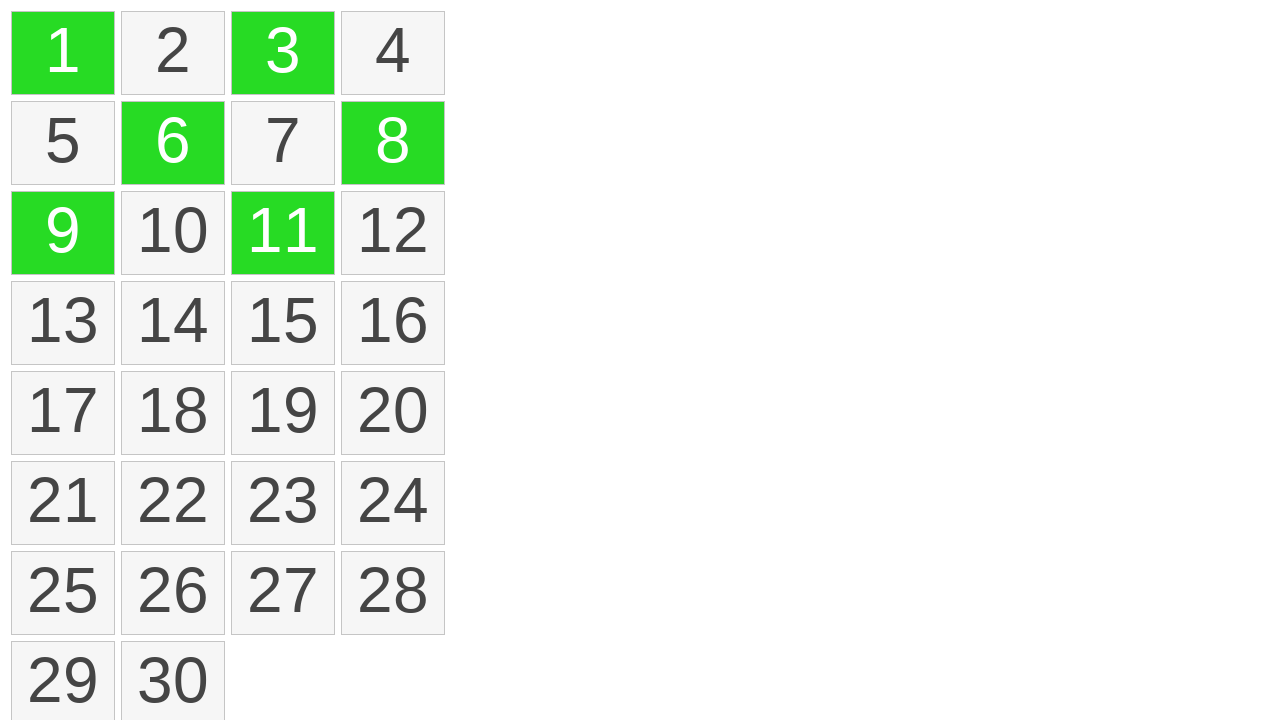

Located all selected items to verify selection count
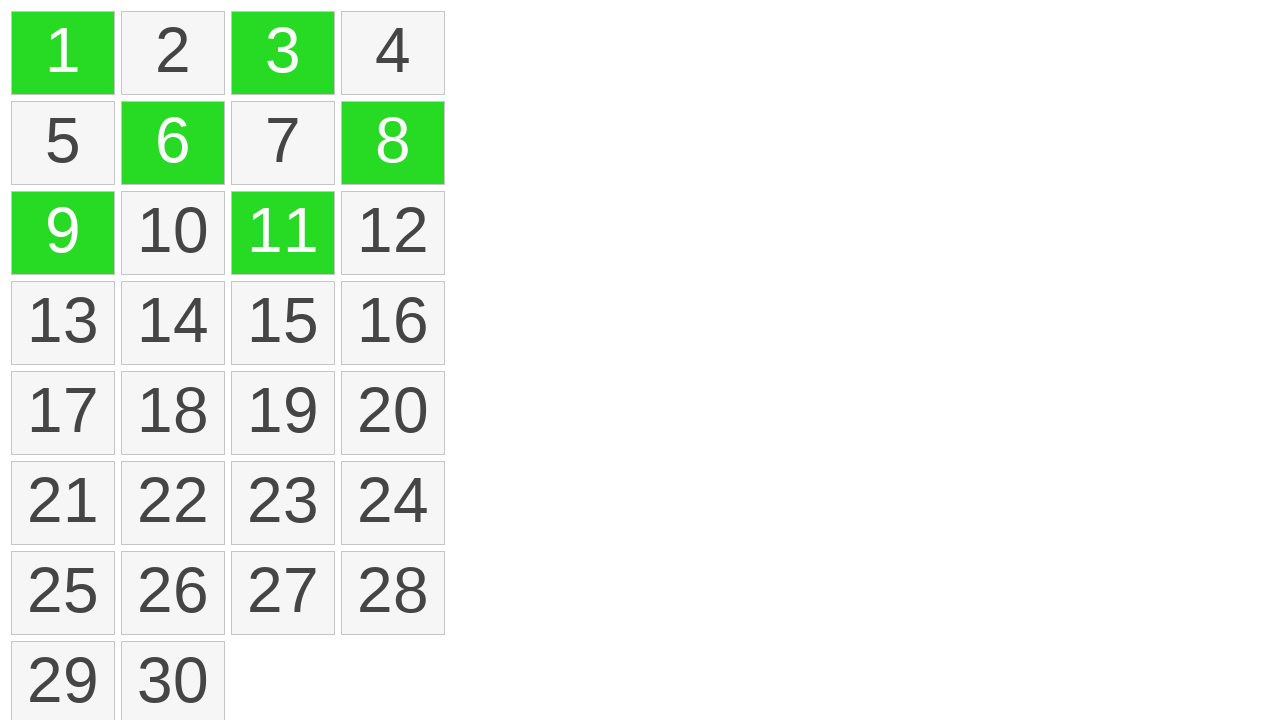

Verified that exactly 6 items are selected
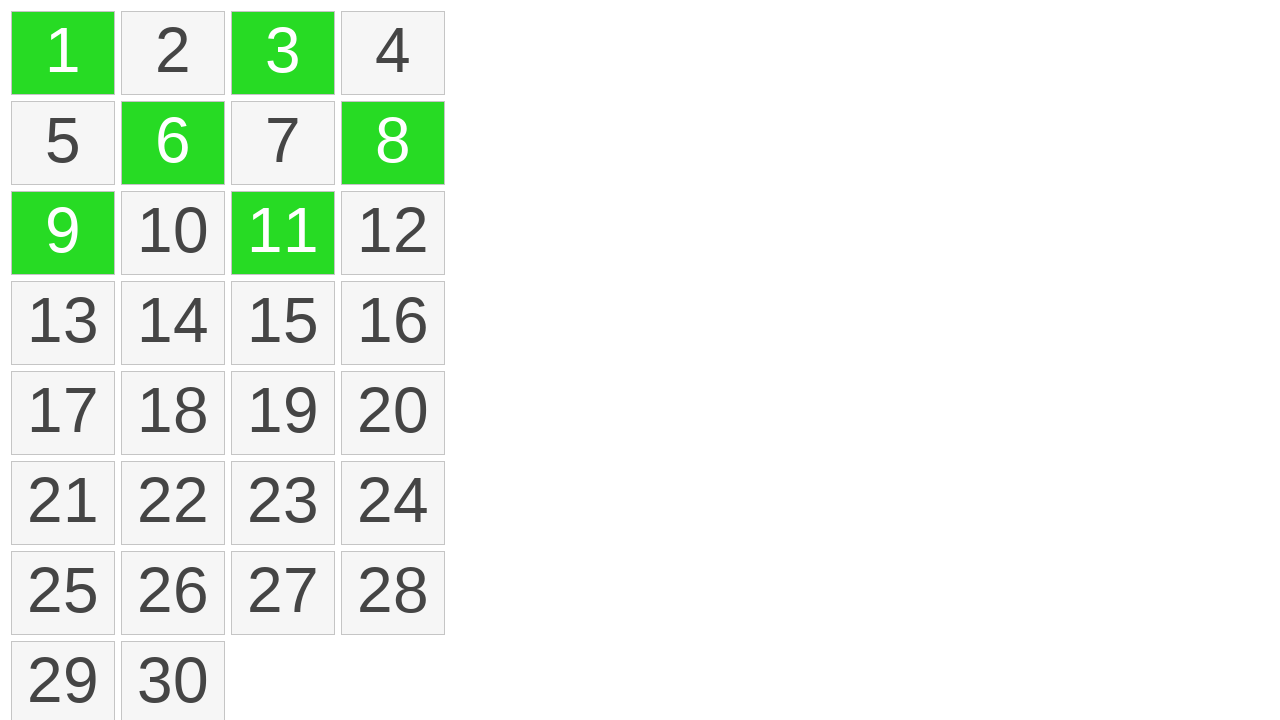

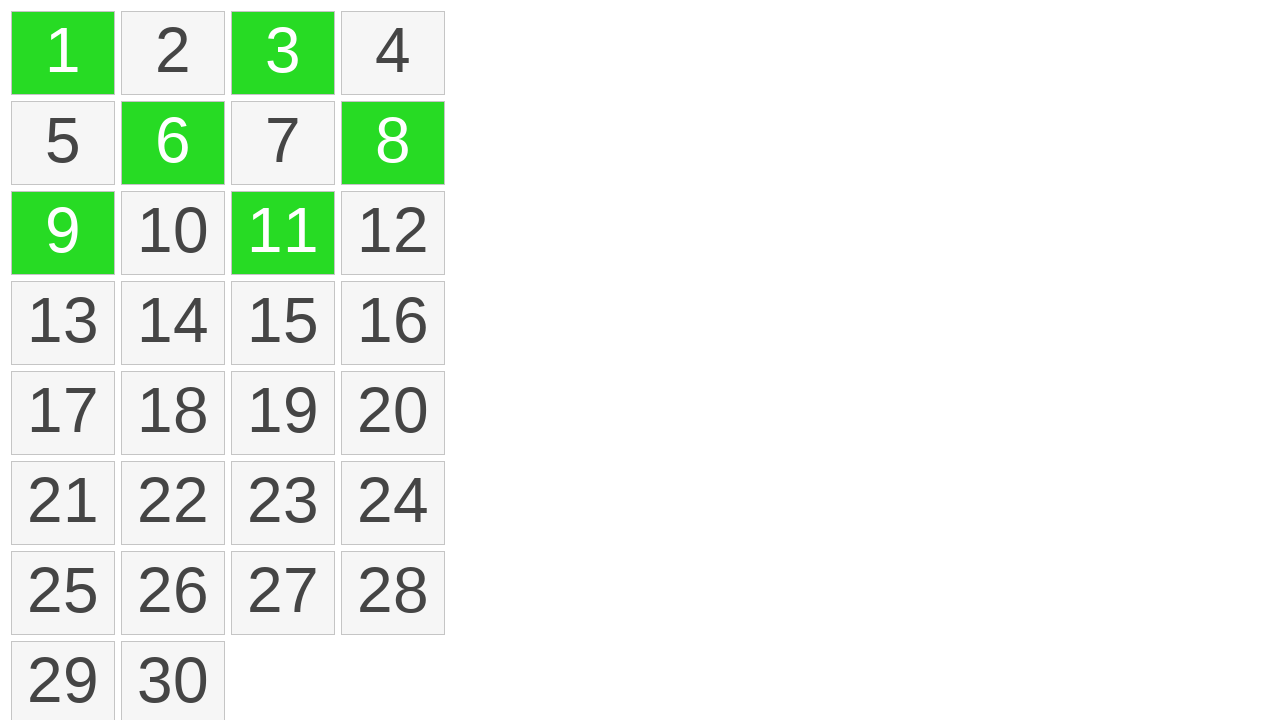